Tests mouse hover and double-click interactions on a link element

Starting URL: http://uitestingplayground.com/

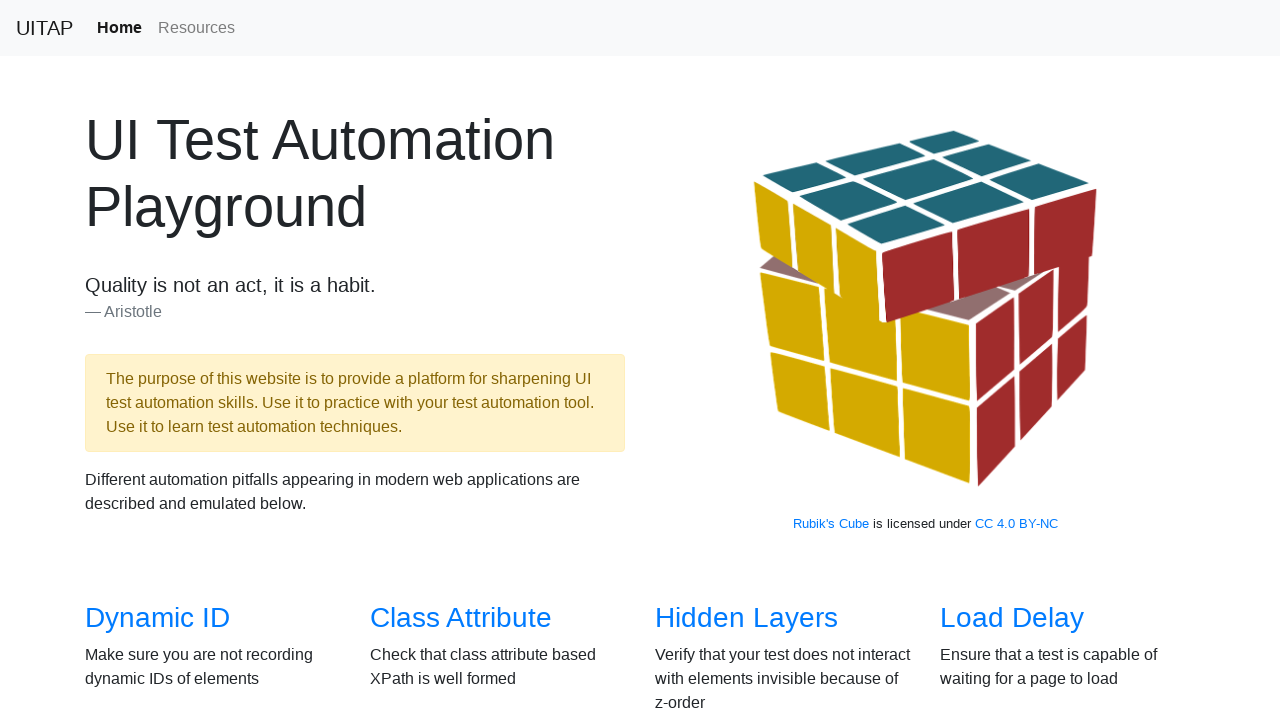

Clicked on 'Mouse Over' link to navigate to mouse hover test page at (732, 360) on internal:role=link[name="Mouse Over"i]
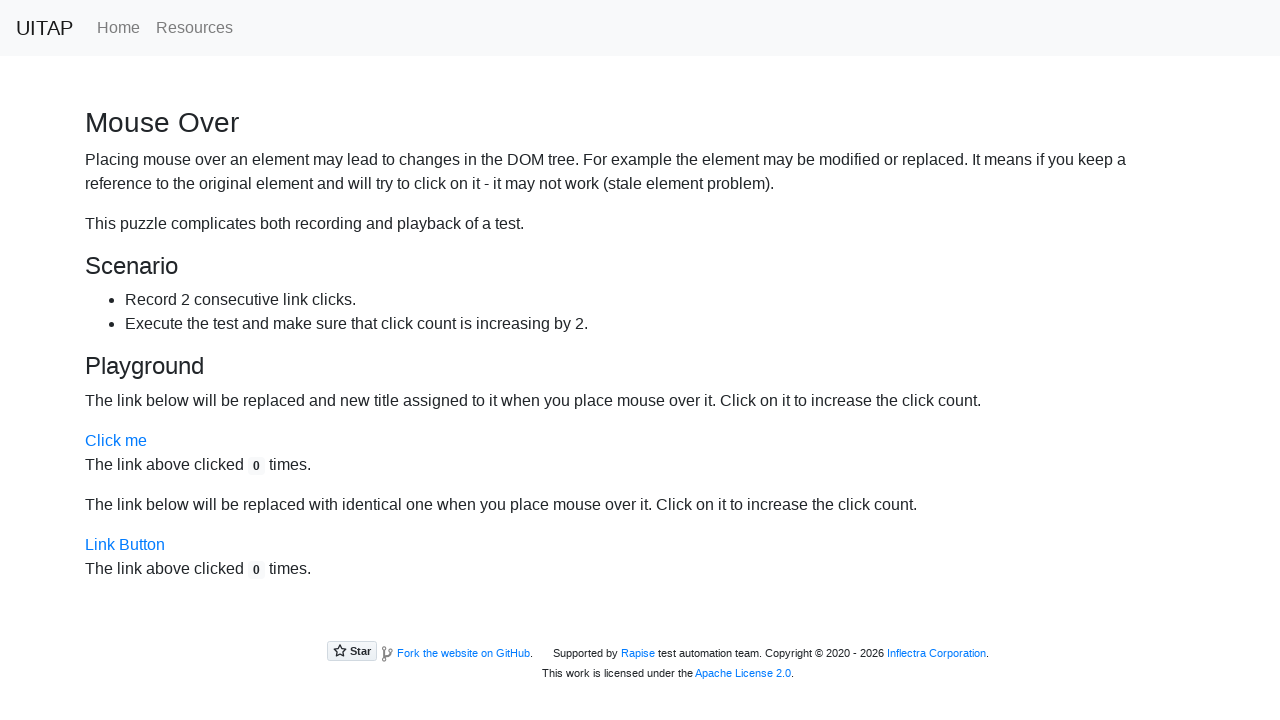

Hovered over the 'Click me' link element at (116, 441) on internal:attr=[title="Click me"i]
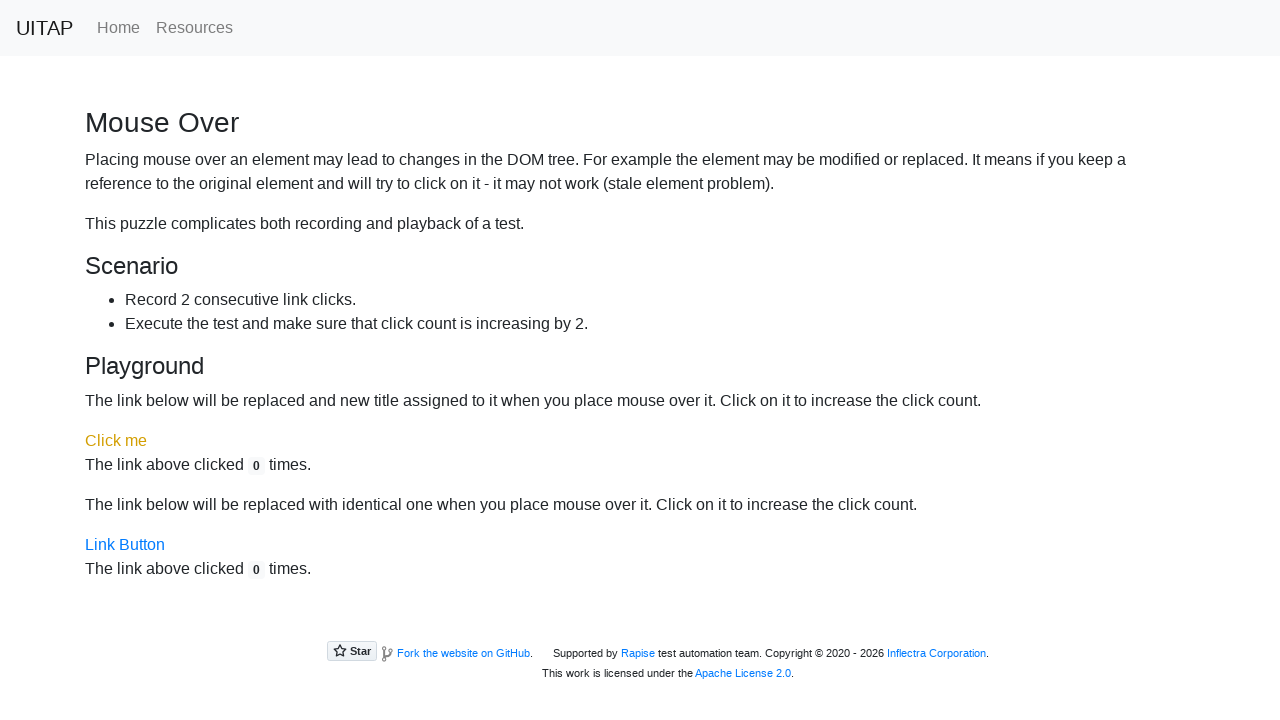

Double-clicked on the 'Active Link' element at (116, 441) on internal:attr=[title="Active Link"i]
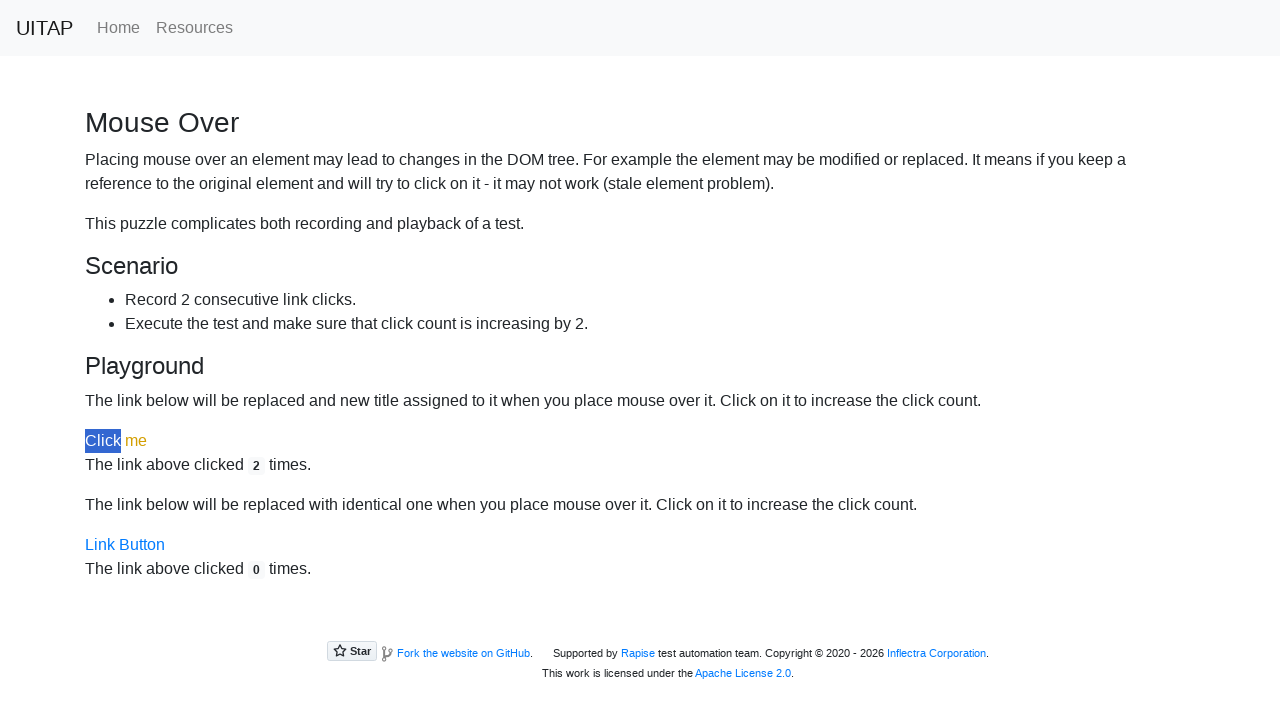

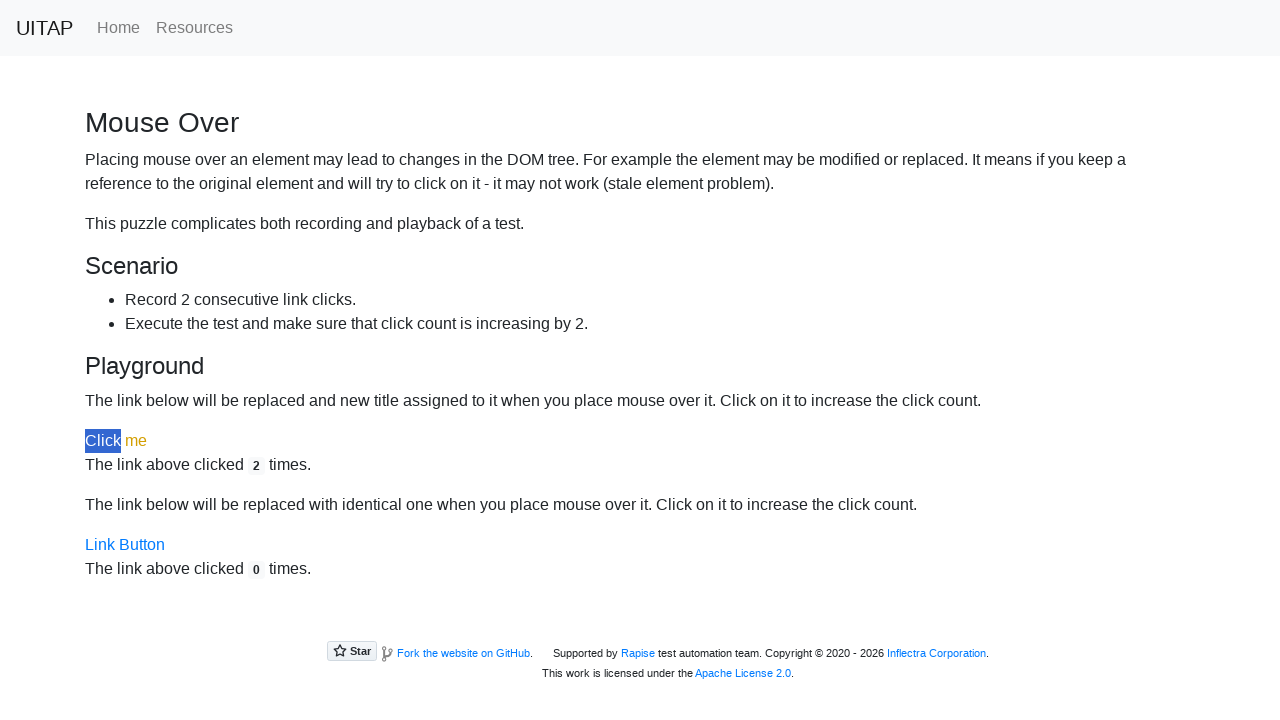